Tests checkbox functionality by clicking and selecting/deselecting checkboxes, then verifying their checked state

Starting URL: https://the-internet.herokuapp.com/checkboxes

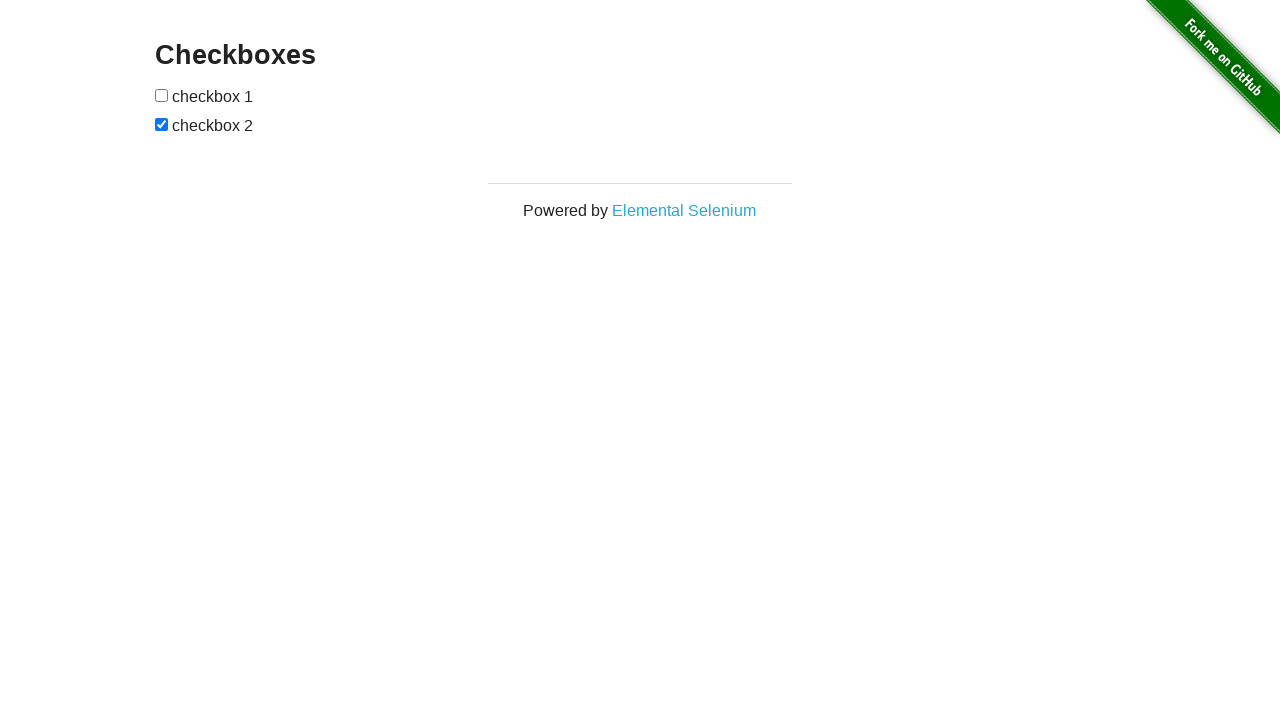

Clicked the first checkbox at (162, 95) on input[type=checkbox]
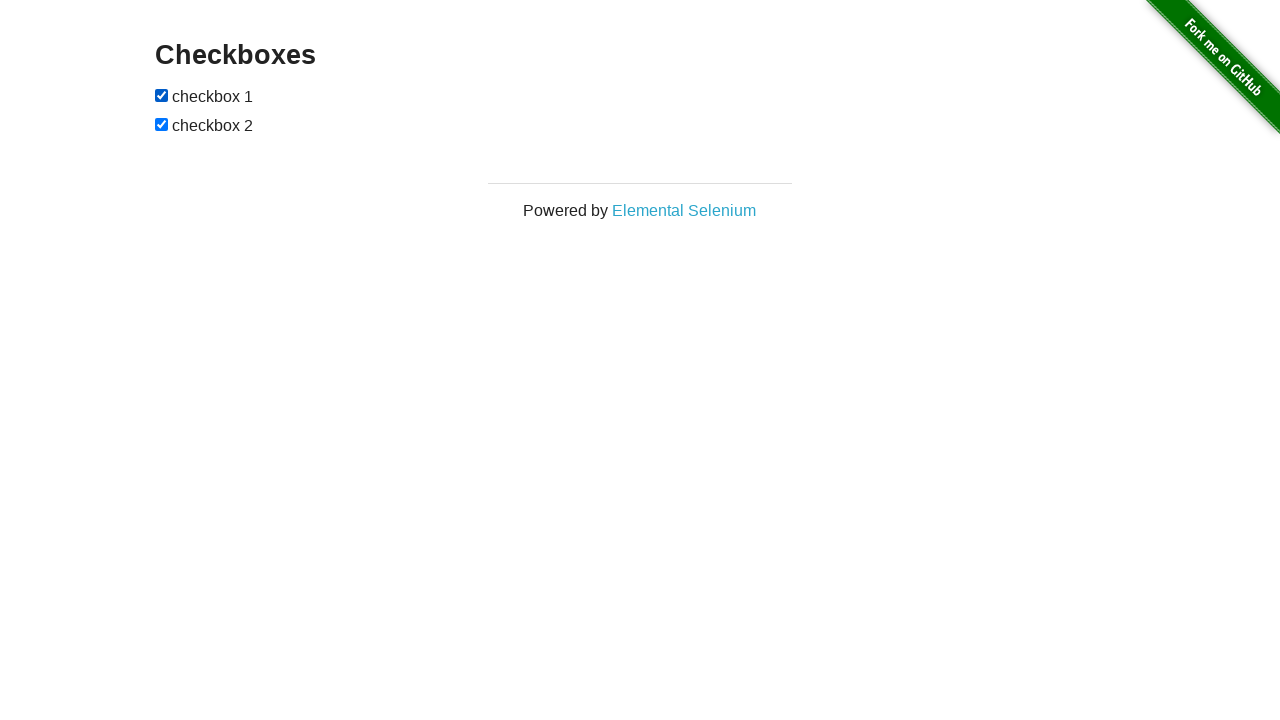

Verified the first checkbox is checked
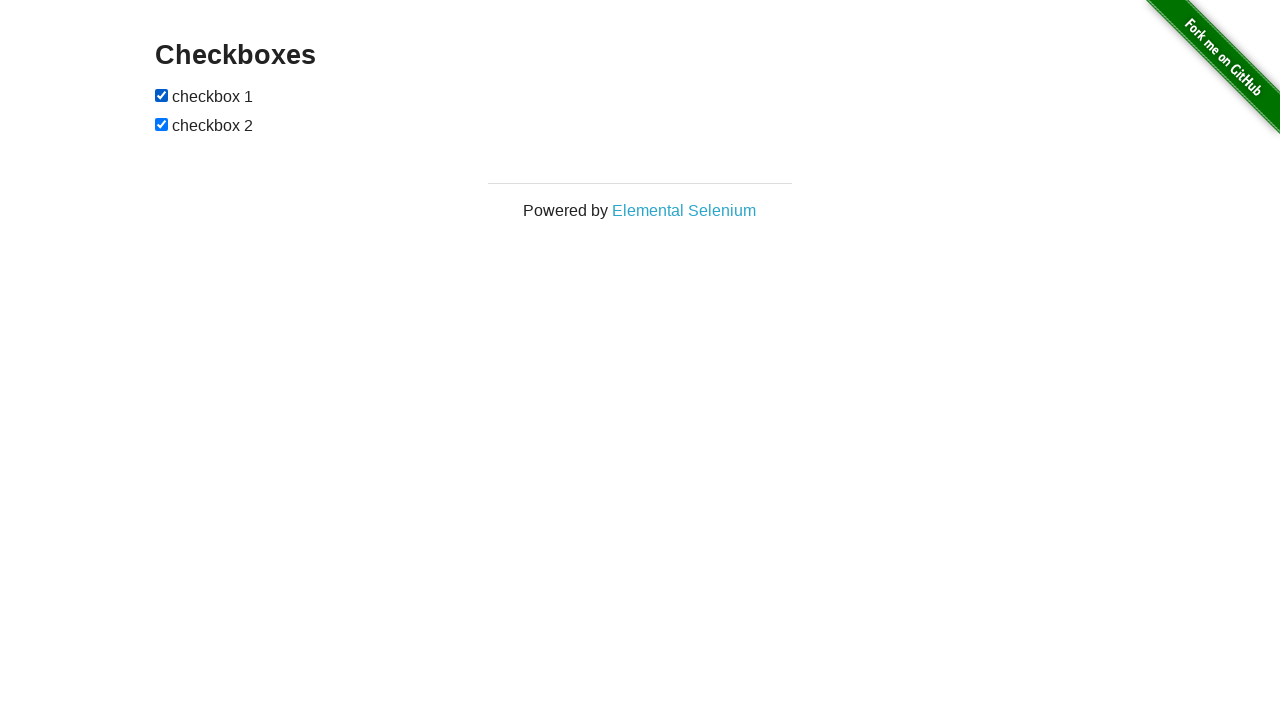

Set the first checkbox to checked state on input[type=checkbox] >> nth=0
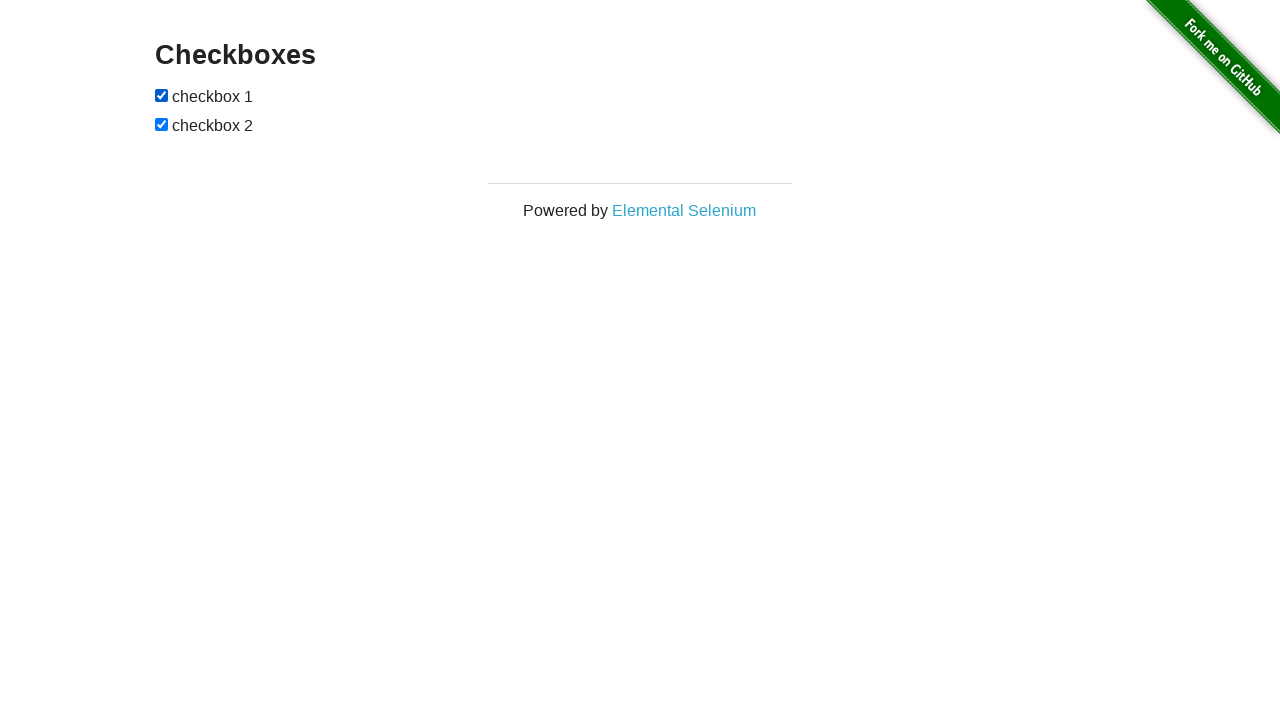

Asserted that the first checkbox is checked
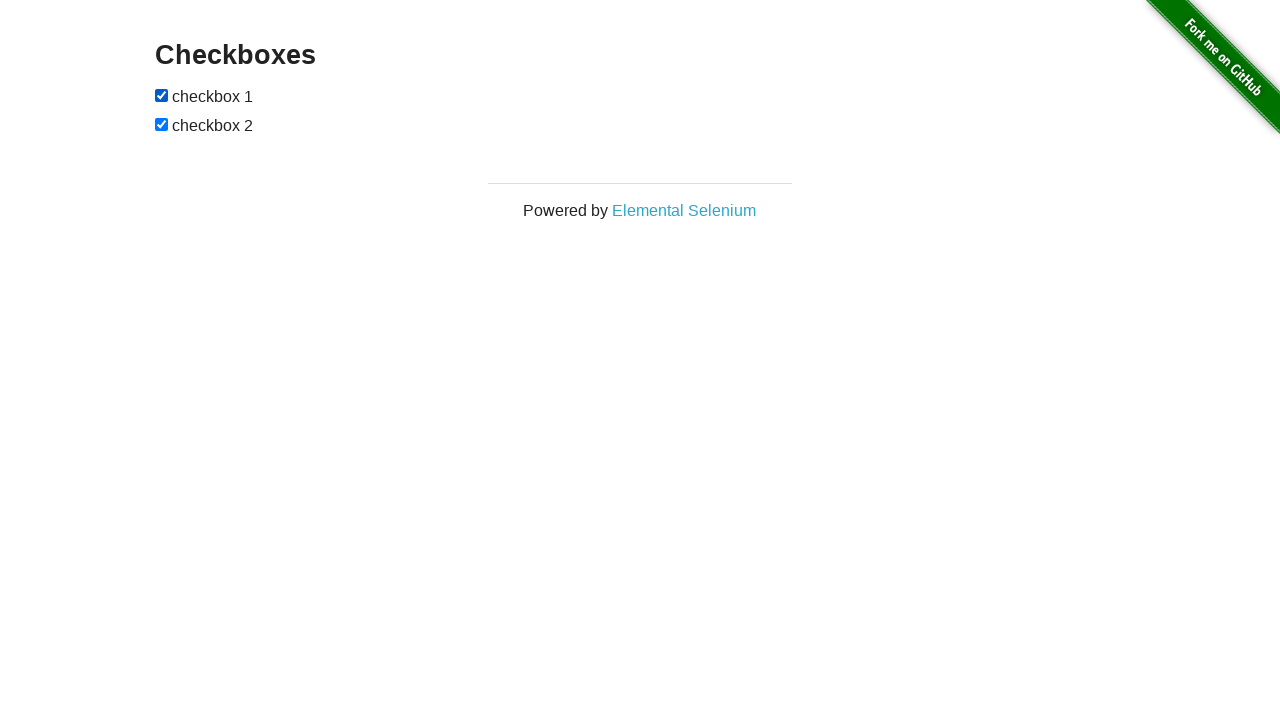

Unchecked the second checkbox at (162, 124) on input[type=checkbox] >> nth=1
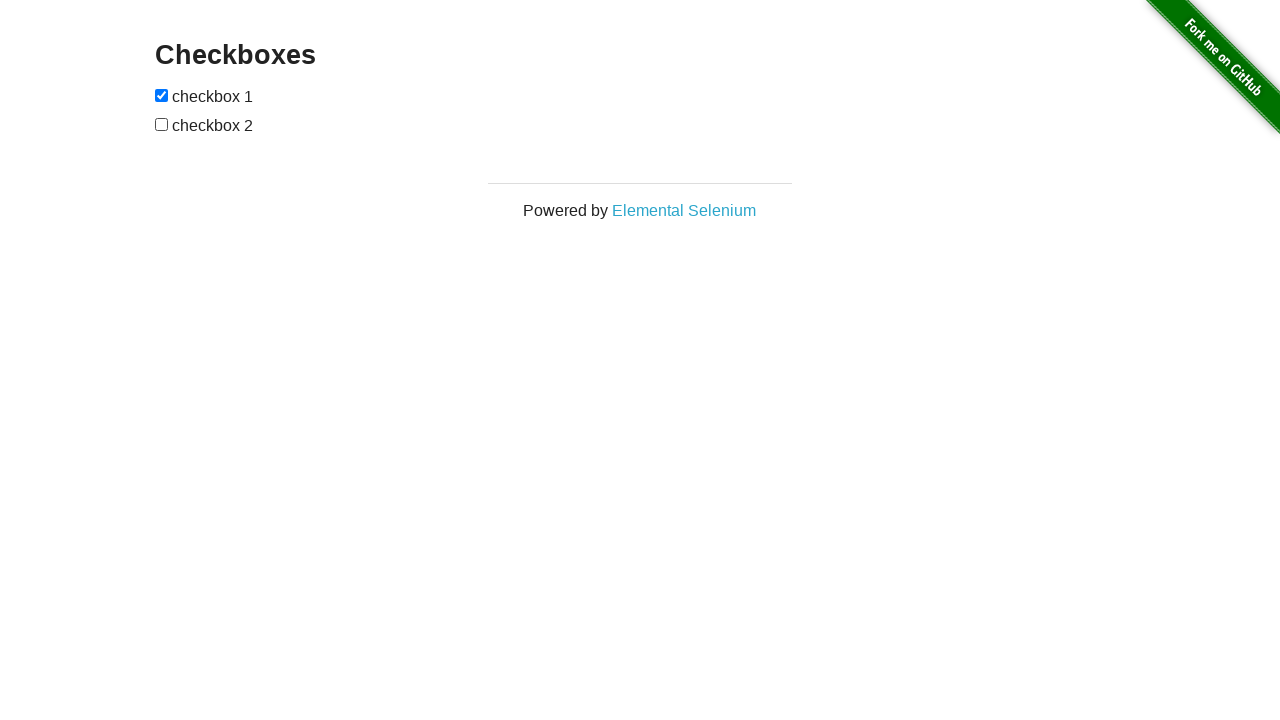

Asserted that the second checkbox is not checked
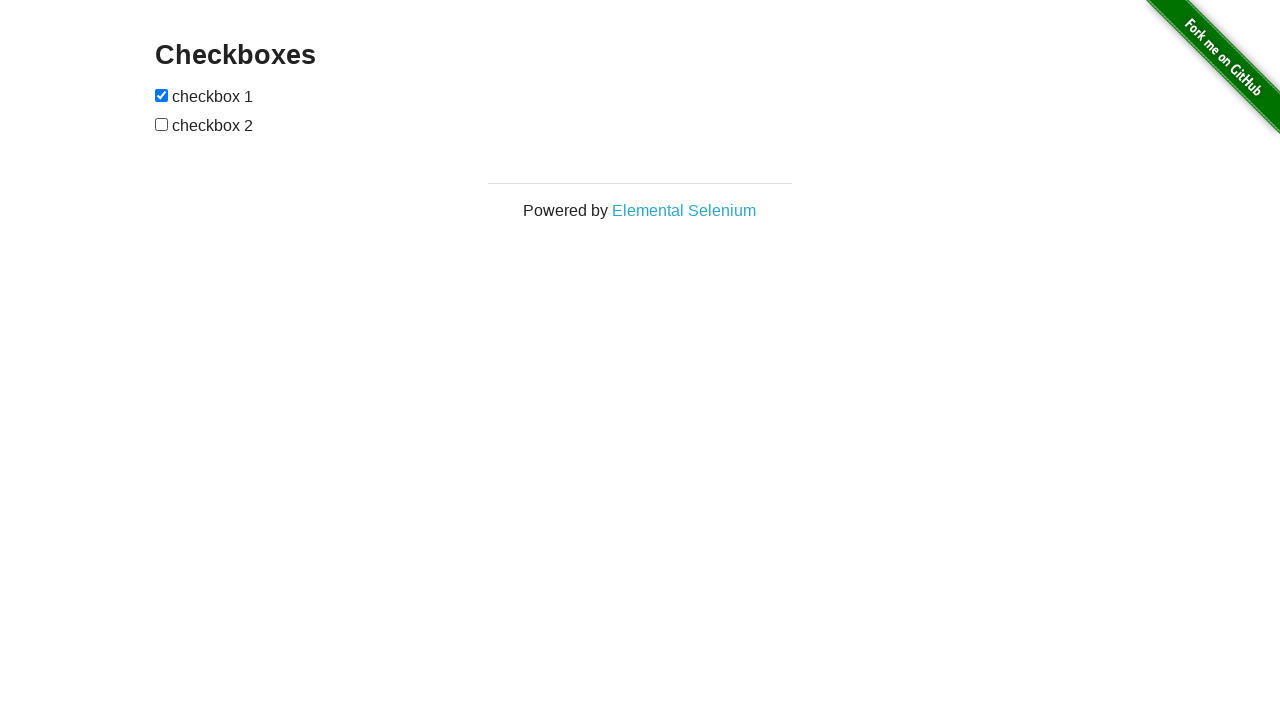

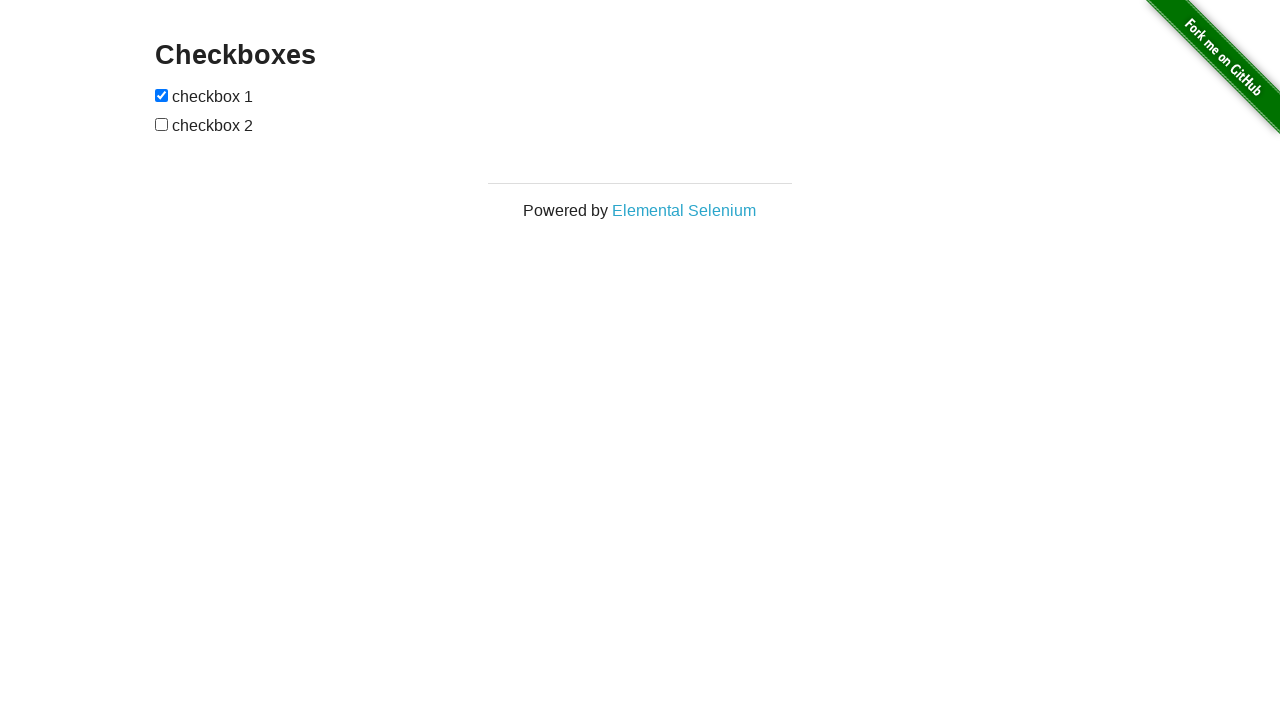